Tests contact form validation by filling name, email, and phone fields on the MindRisers contact page

Starting URL: https://mindrisers.com.np/contact-us

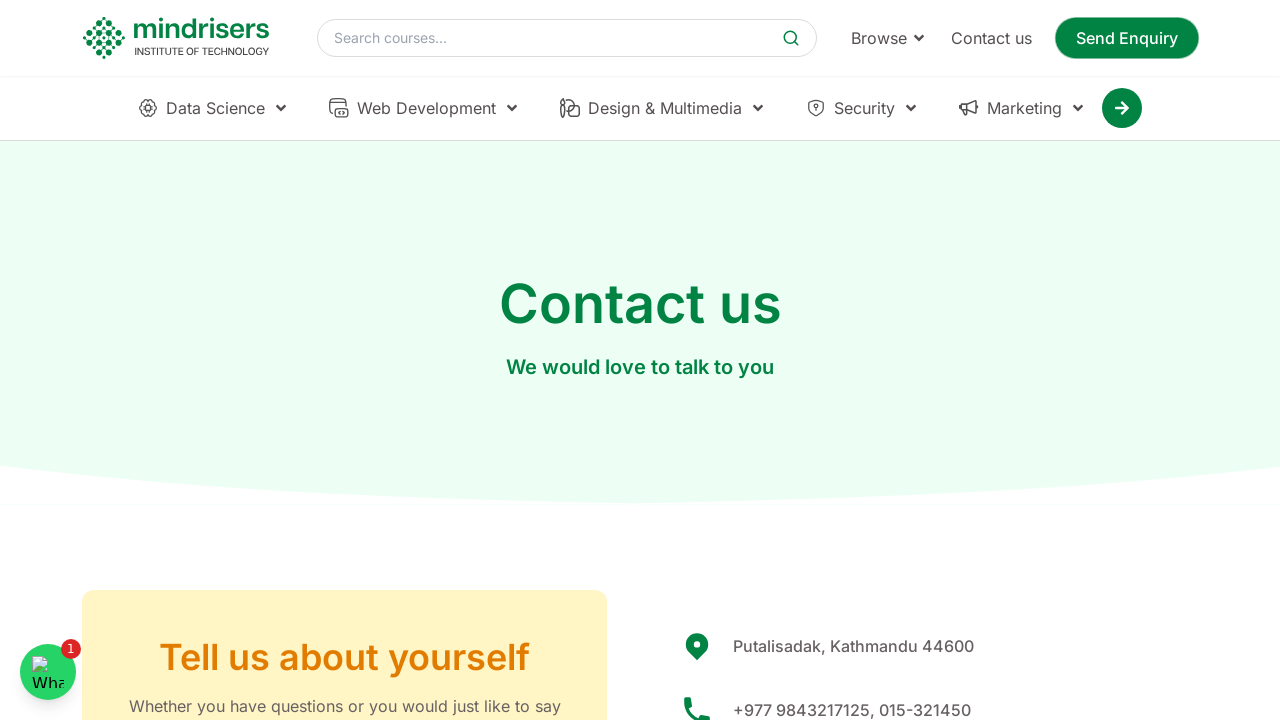

Scrolled down 1000px to find contact form
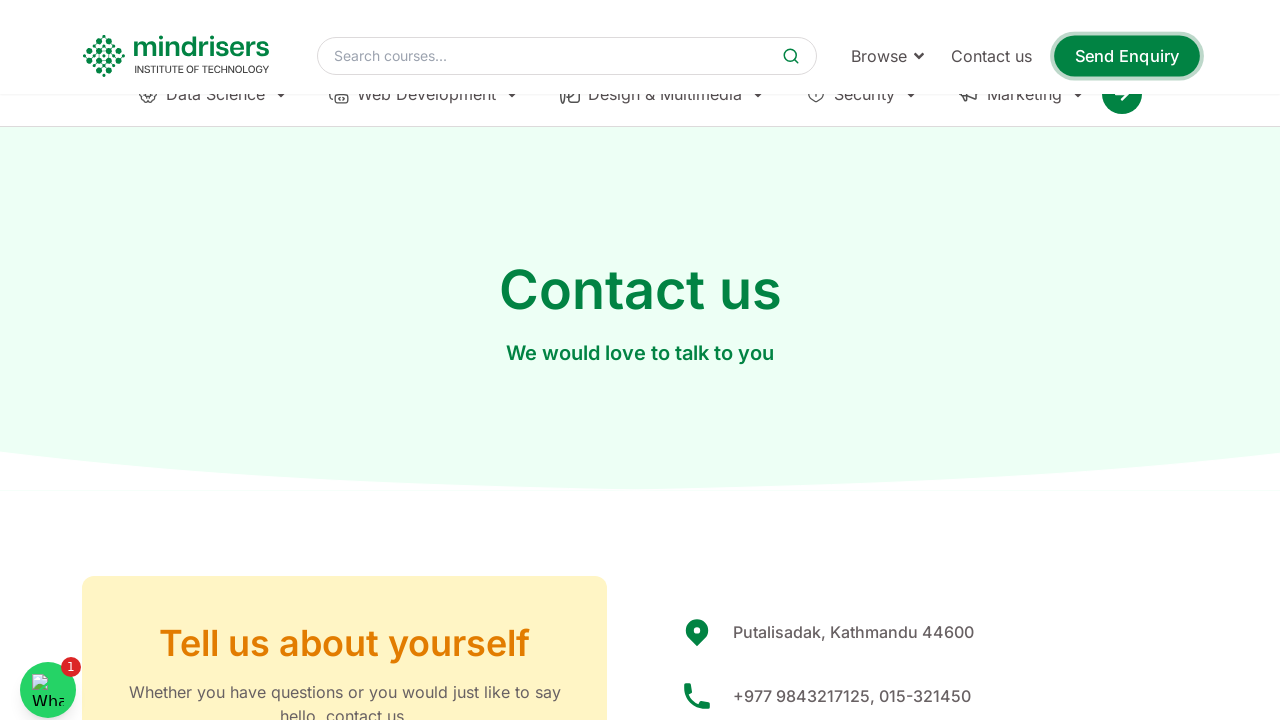

Waited 250ms for scroll to complete
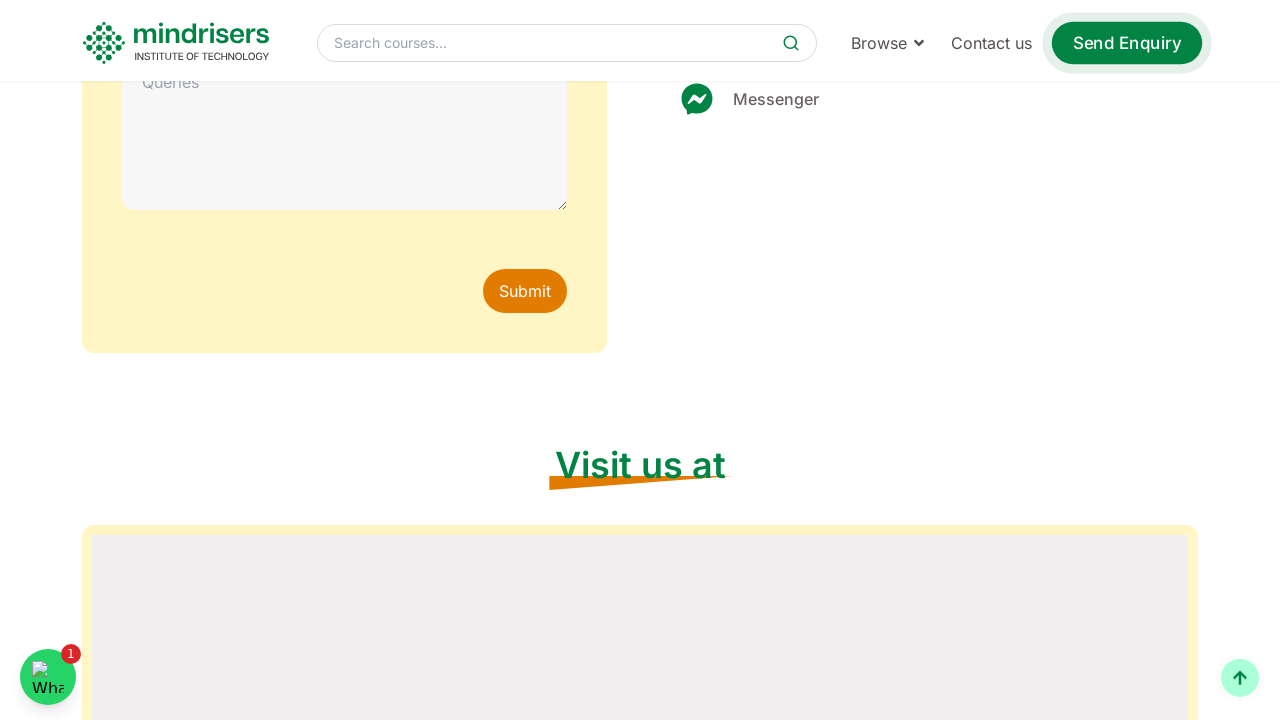

Scrolled down 1000px to find contact form
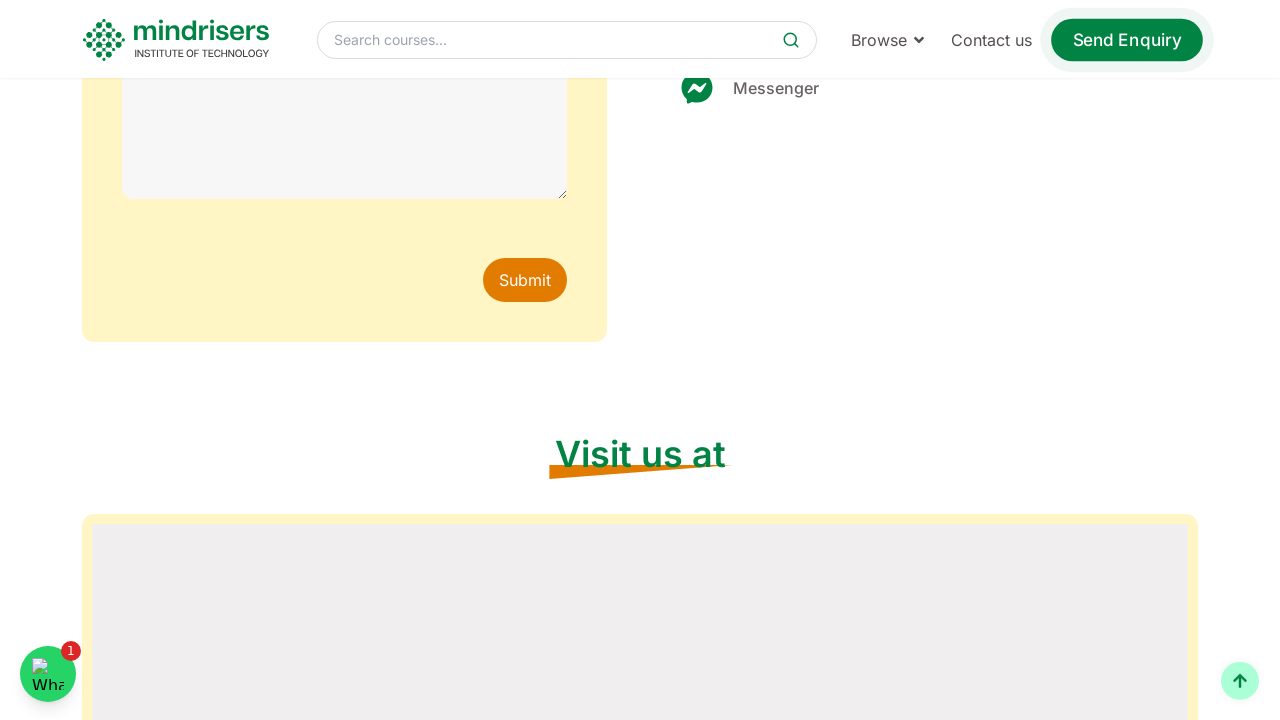

Waited 250ms for scroll to complete
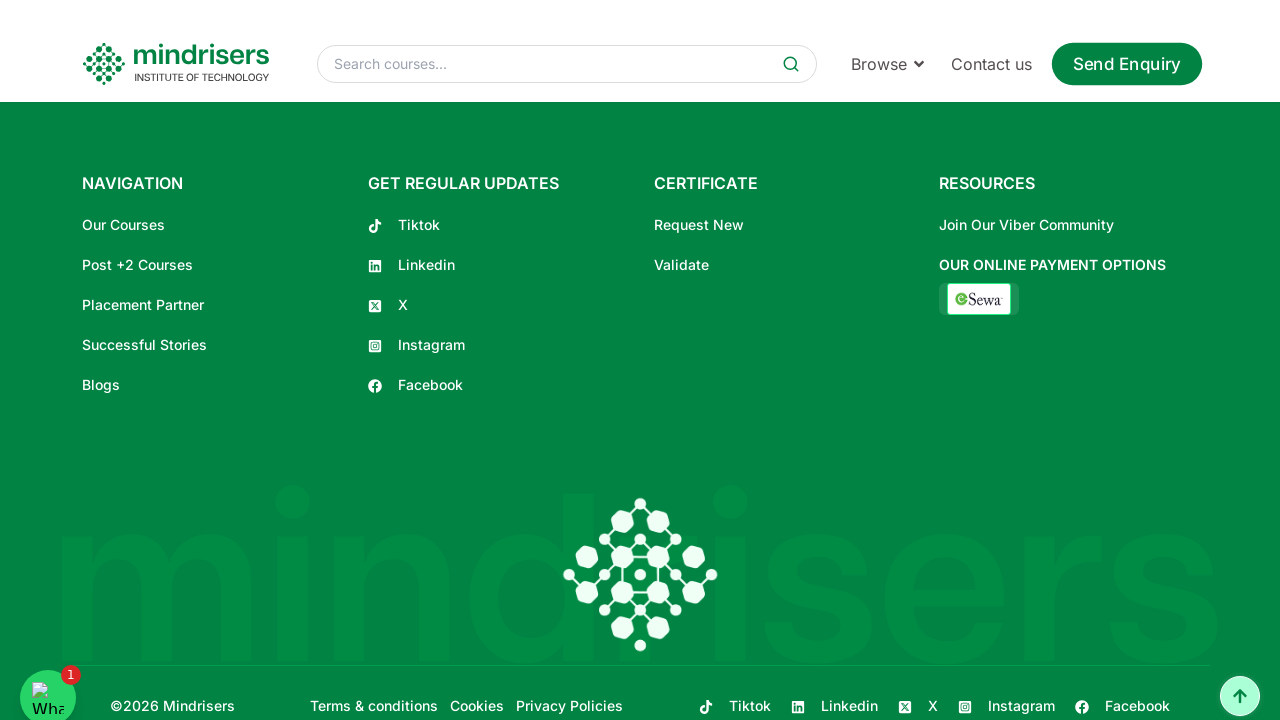

Scrolled down 1000px to find contact form
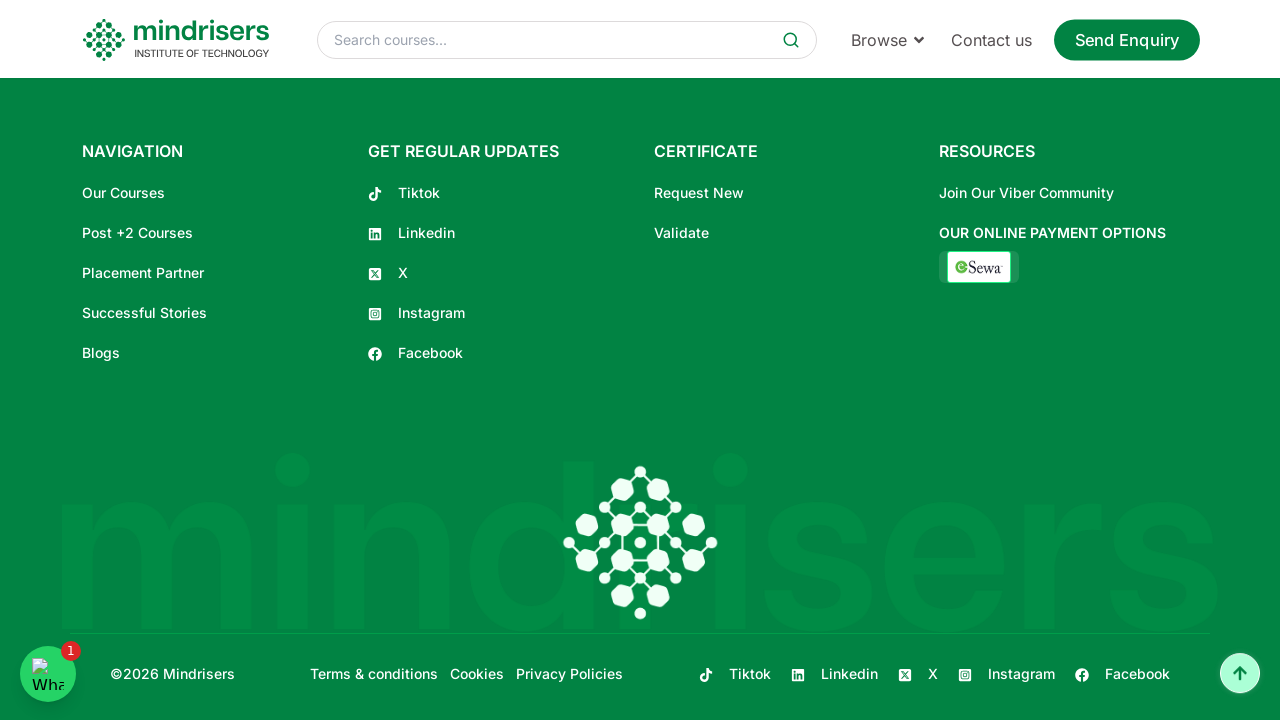

Waited 250ms for scroll to complete
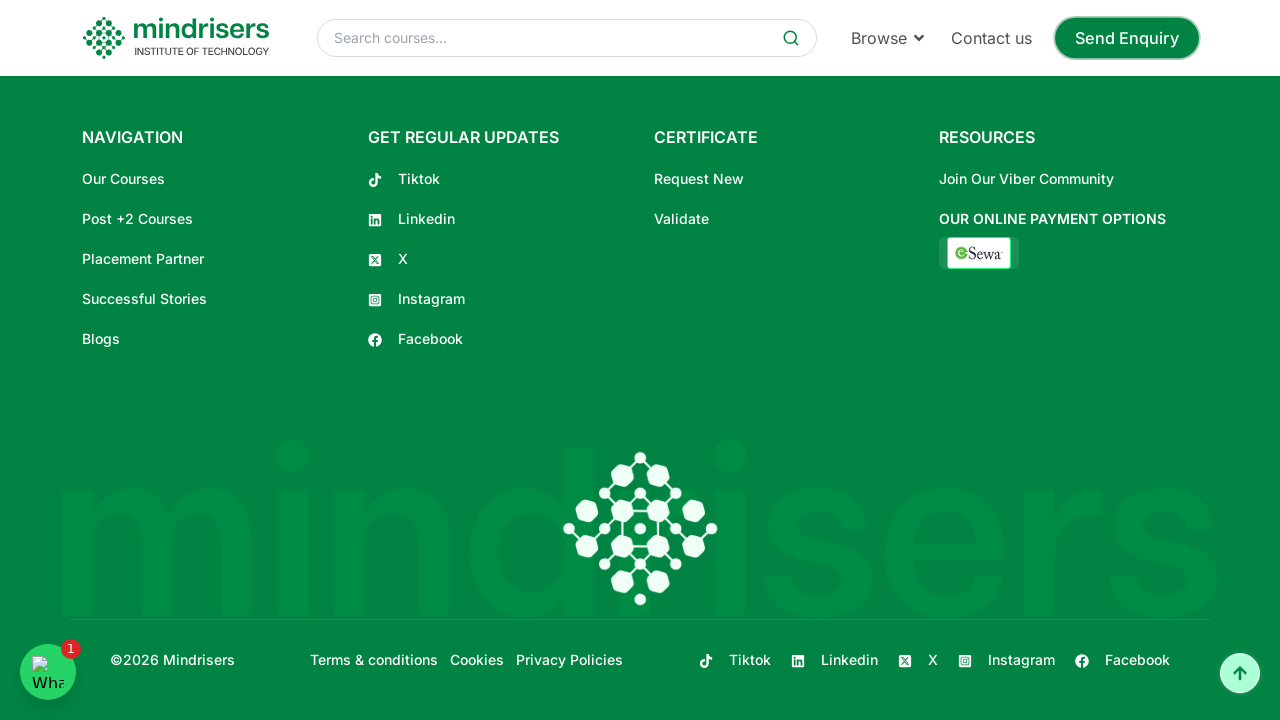

Scrolled down 1000px to find contact form
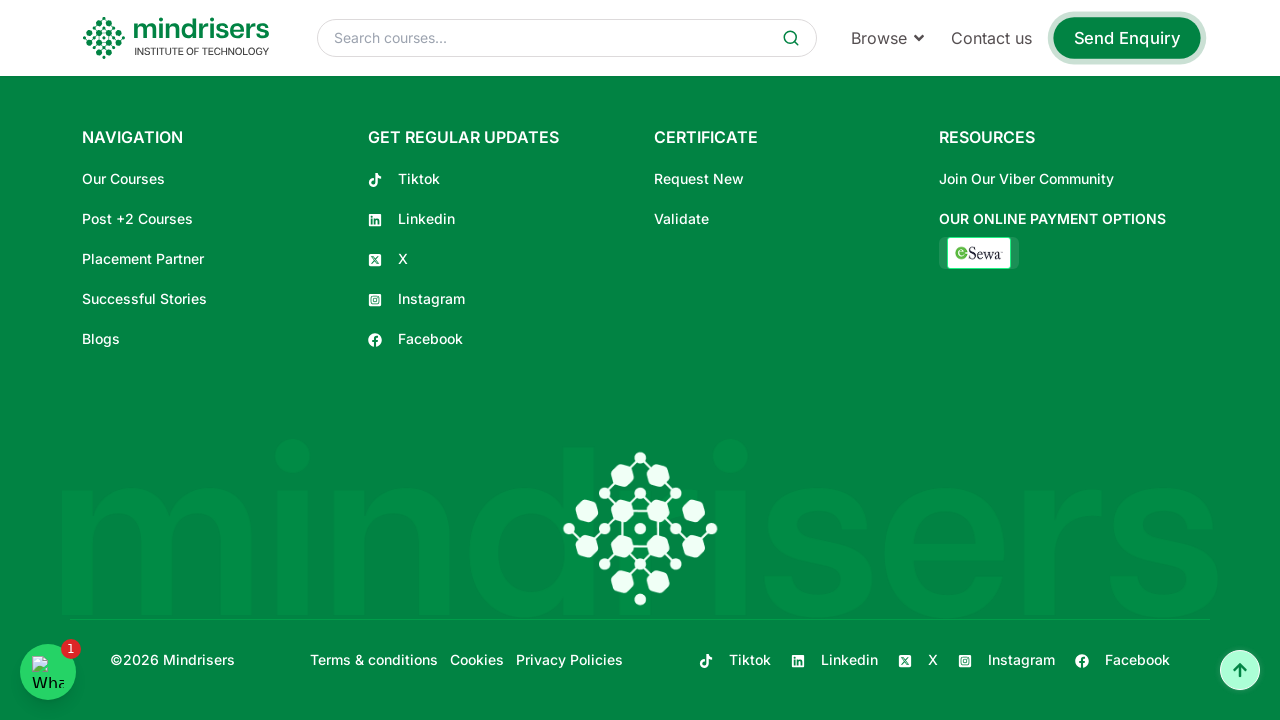

Waited 250ms for scroll to complete
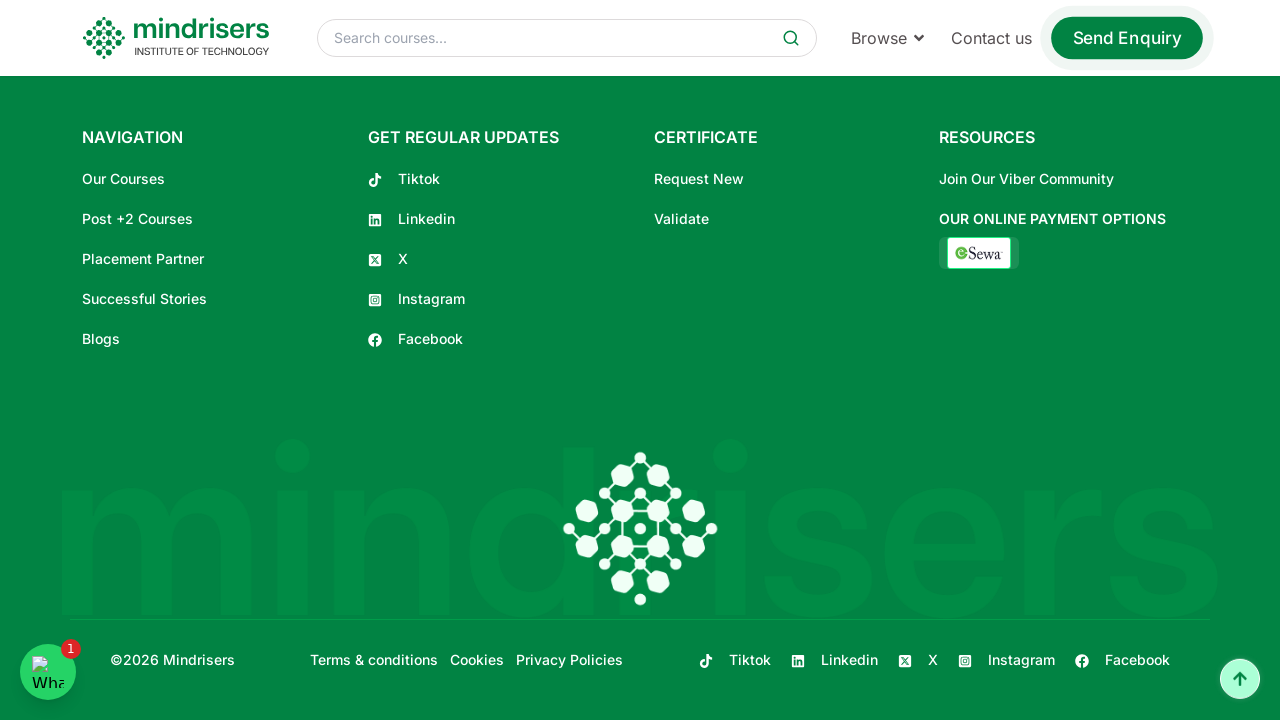

Scrolled down 1000px to find contact form
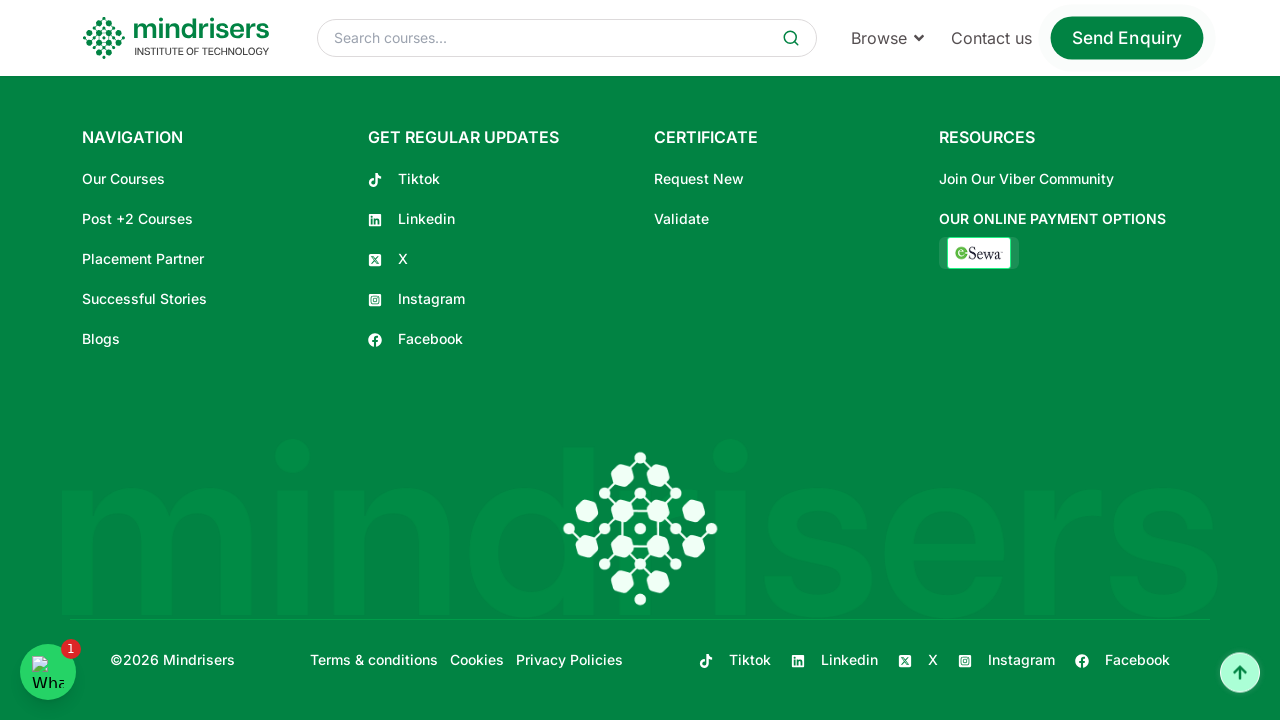

Waited 250ms for scroll to complete
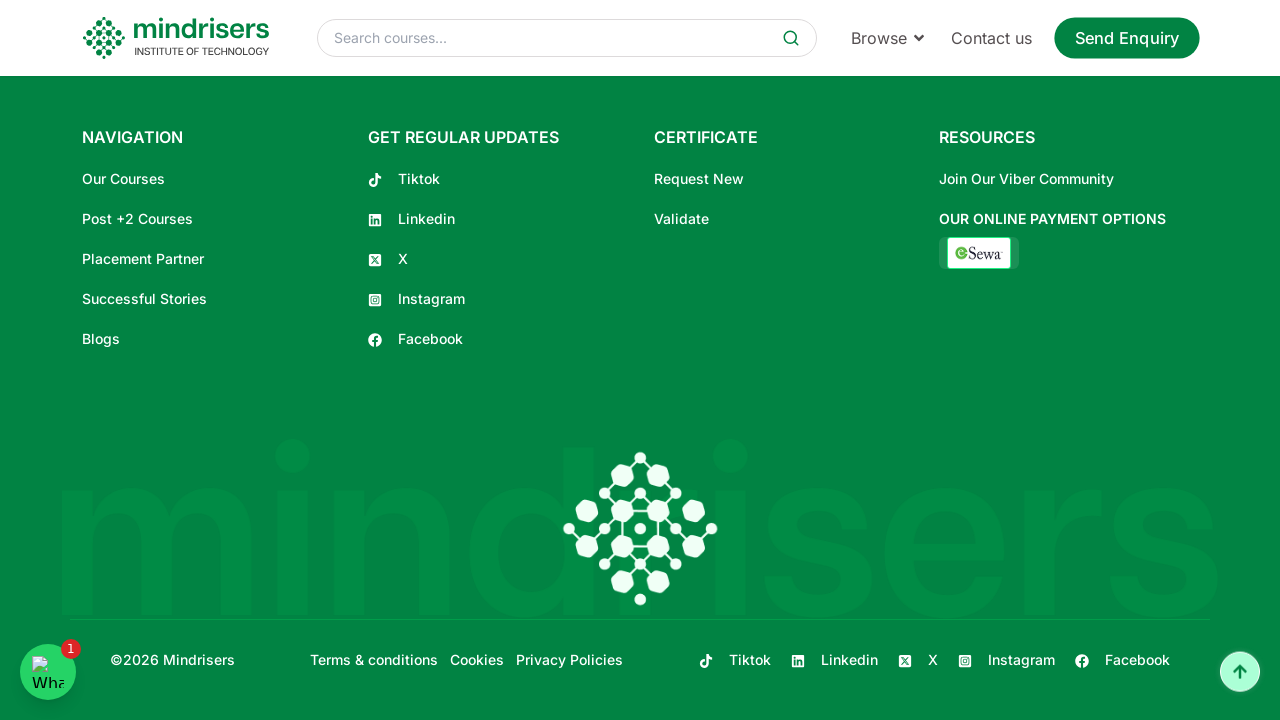

Scrolled down 1000px to find contact form
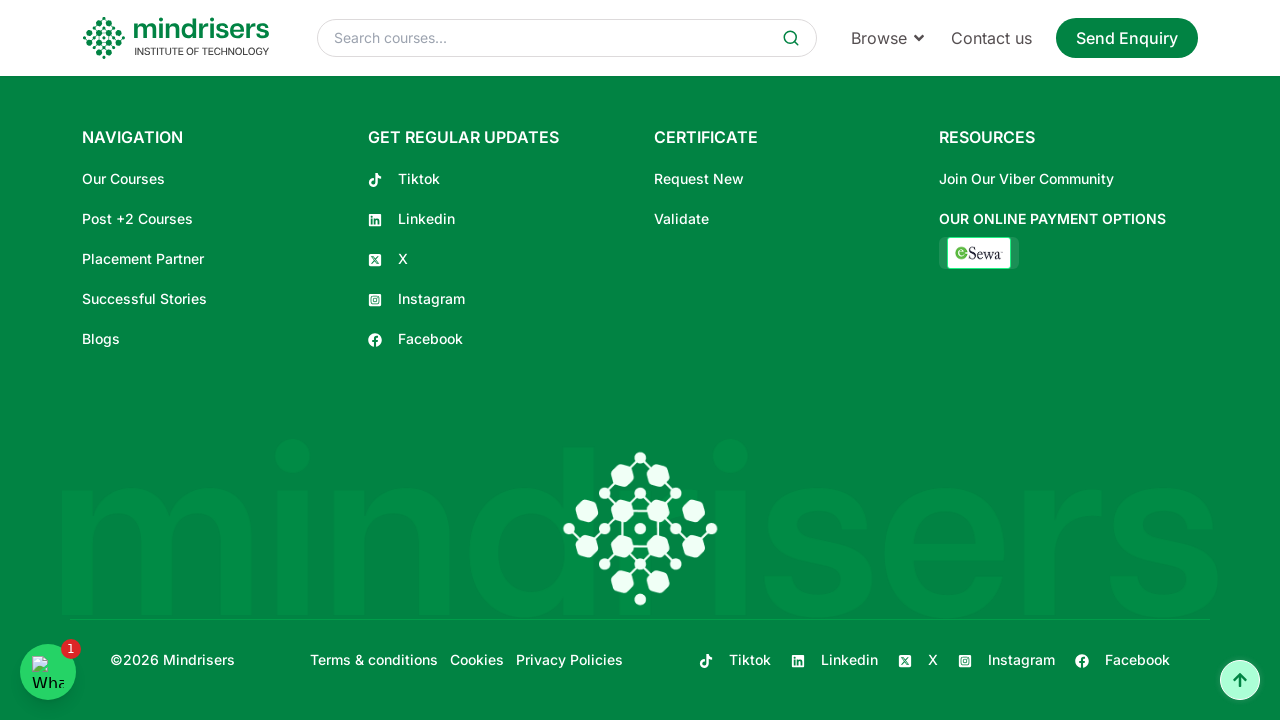

Waited 250ms for scroll to complete
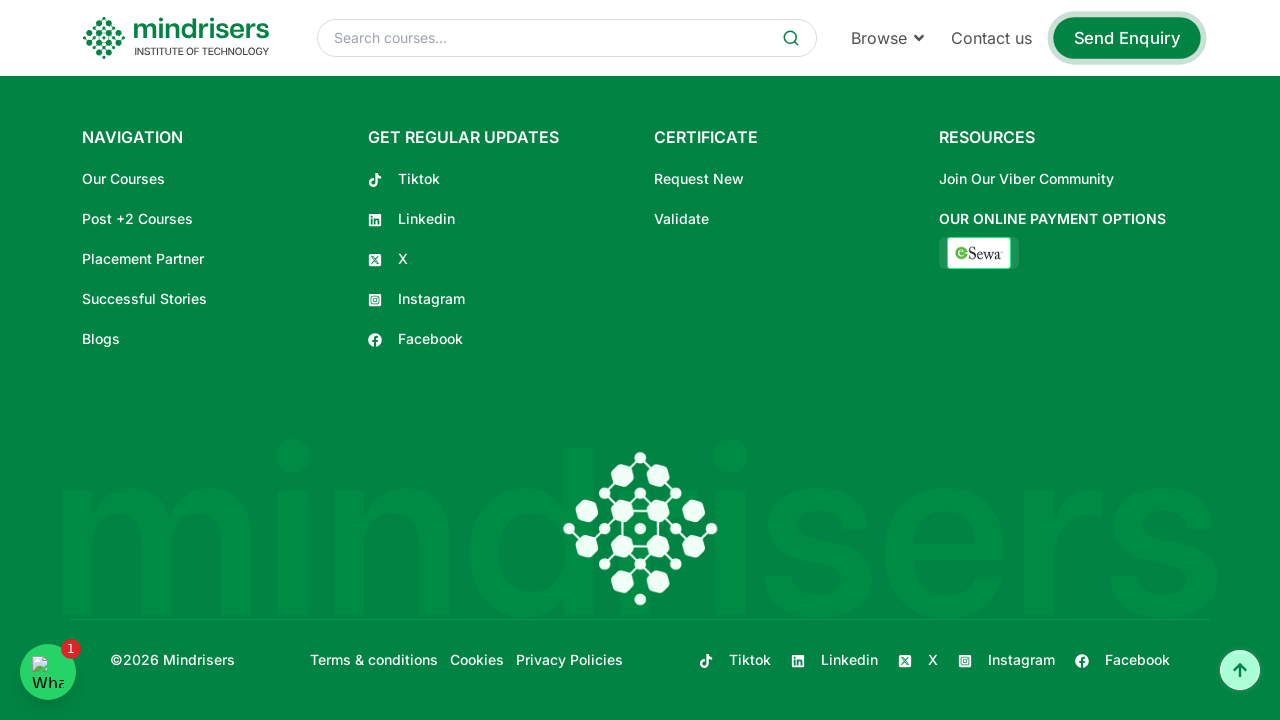

Located name input field
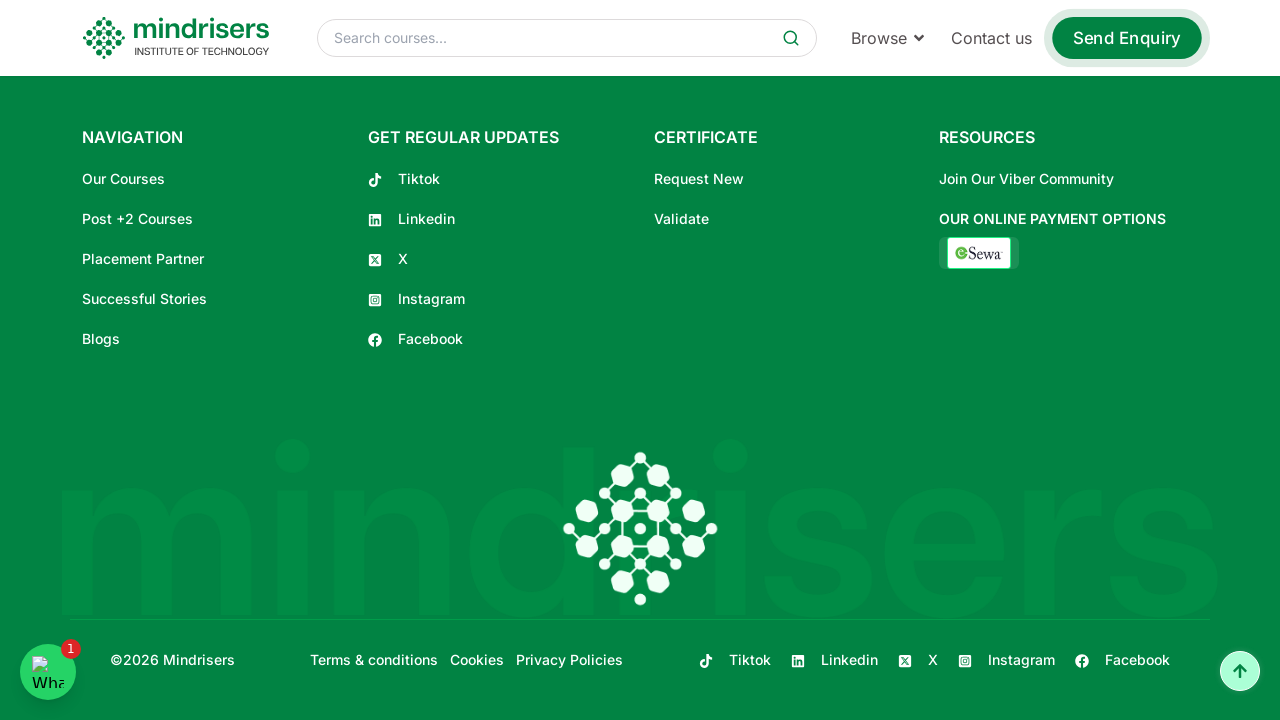

Located email input field
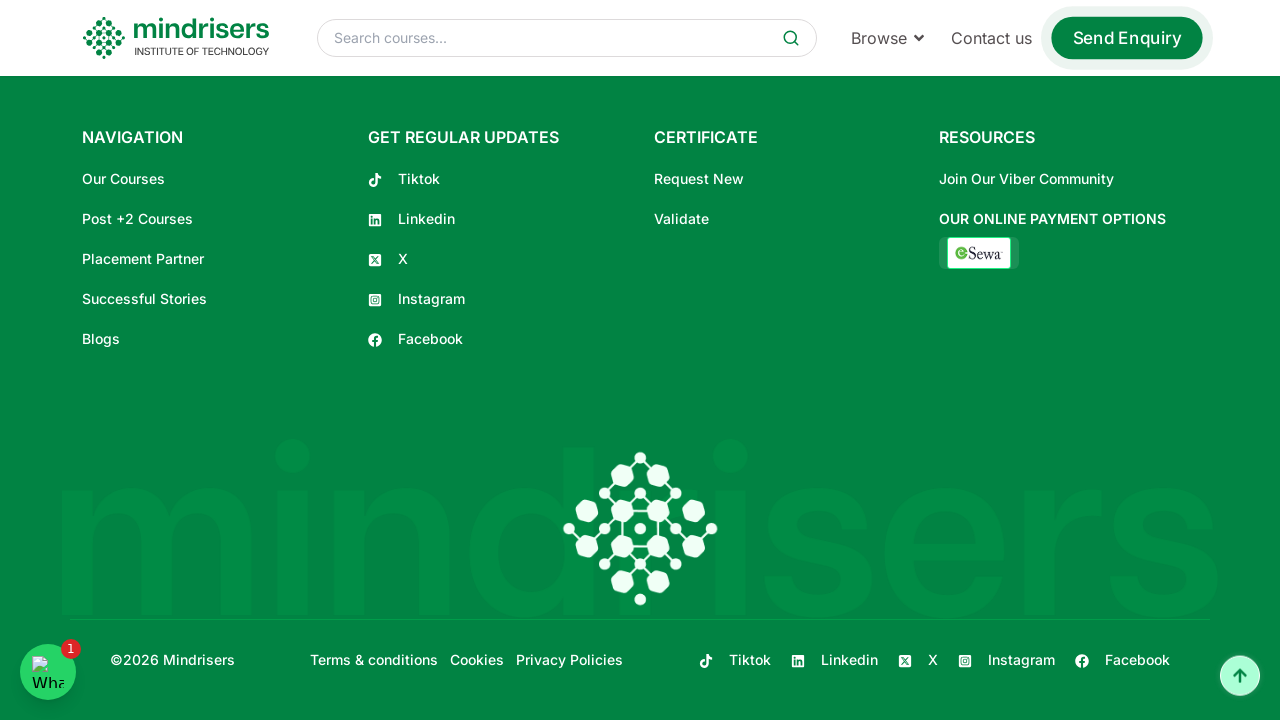

Located phone input field
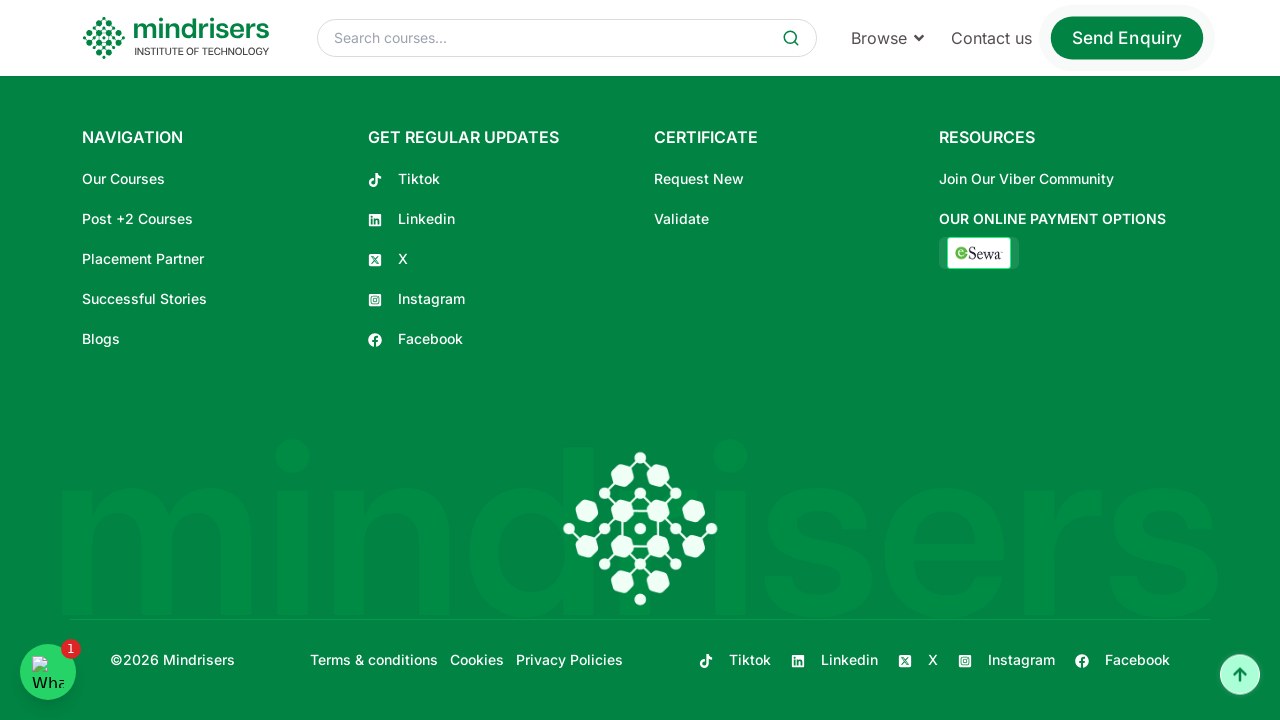

Filled name field with 'Ram' on xpath=//input[@placeholder='Name']
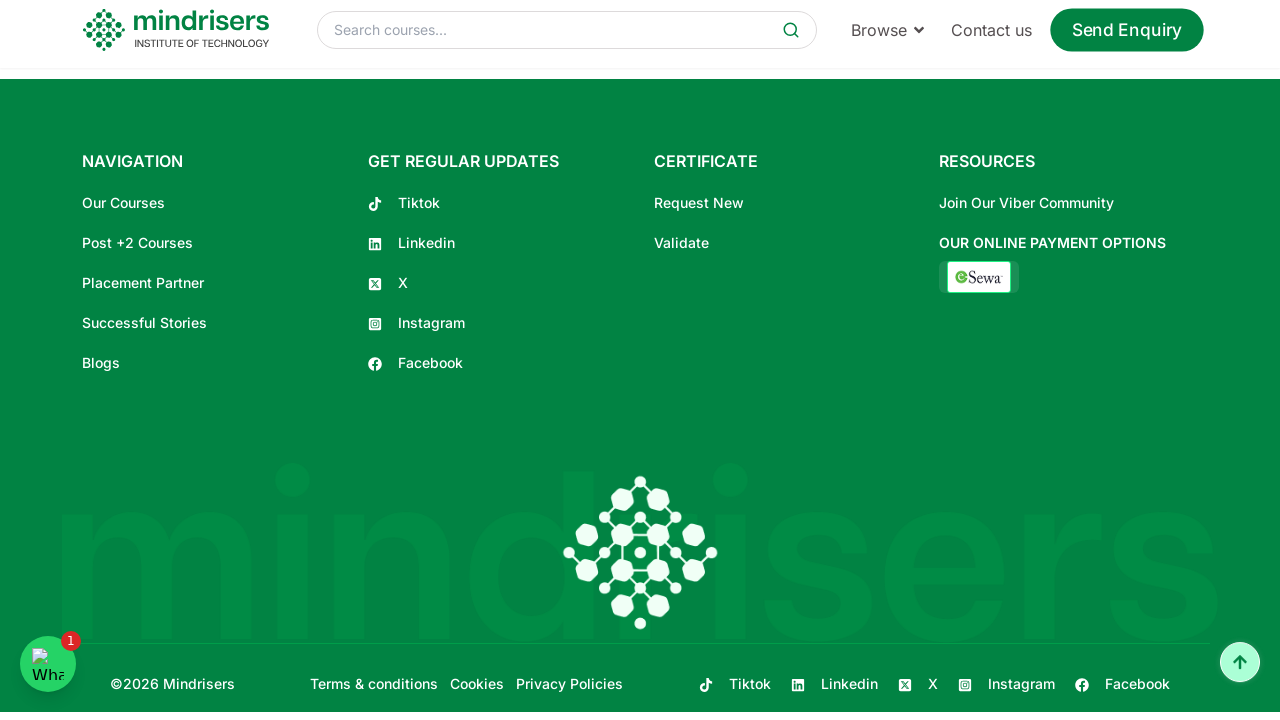

Cleared email field on xpath=//input[@placeholder='Email']
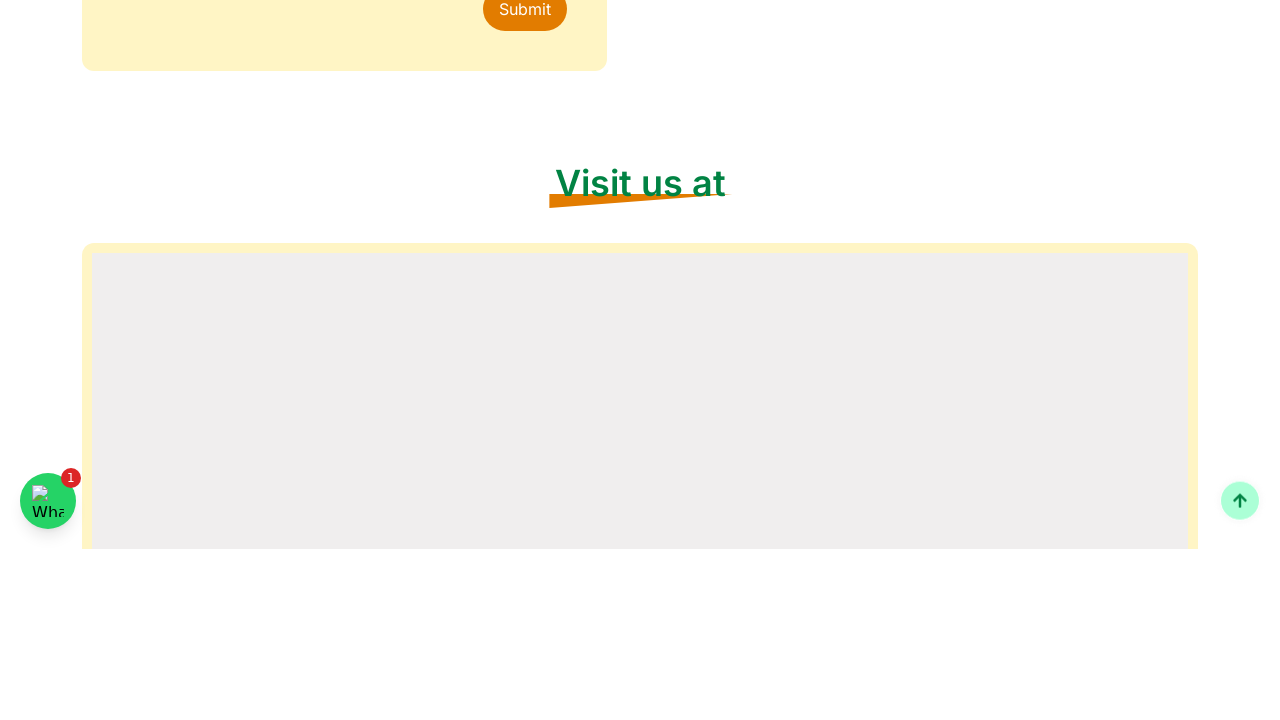

Filled email field with 'ram@gmail.com' on xpath=//input[@placeholder='Email']
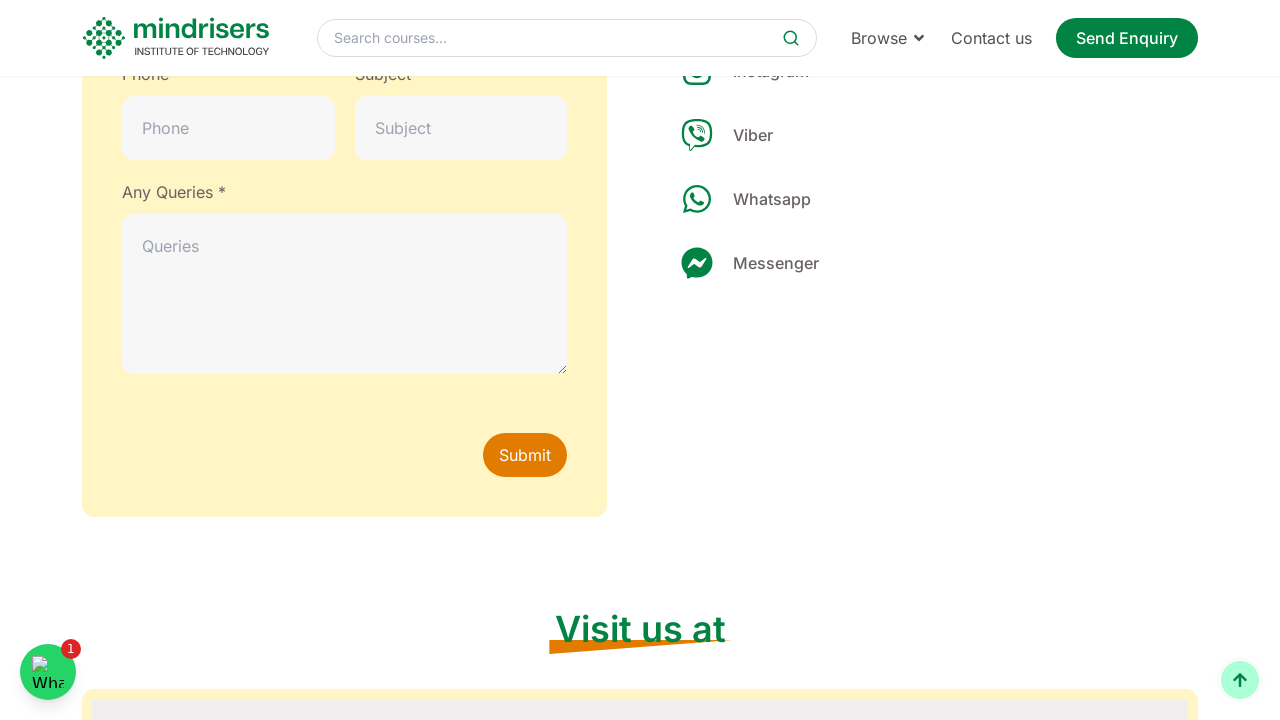

Cleared phone field on xpath=//input[@placeholder='Phone']
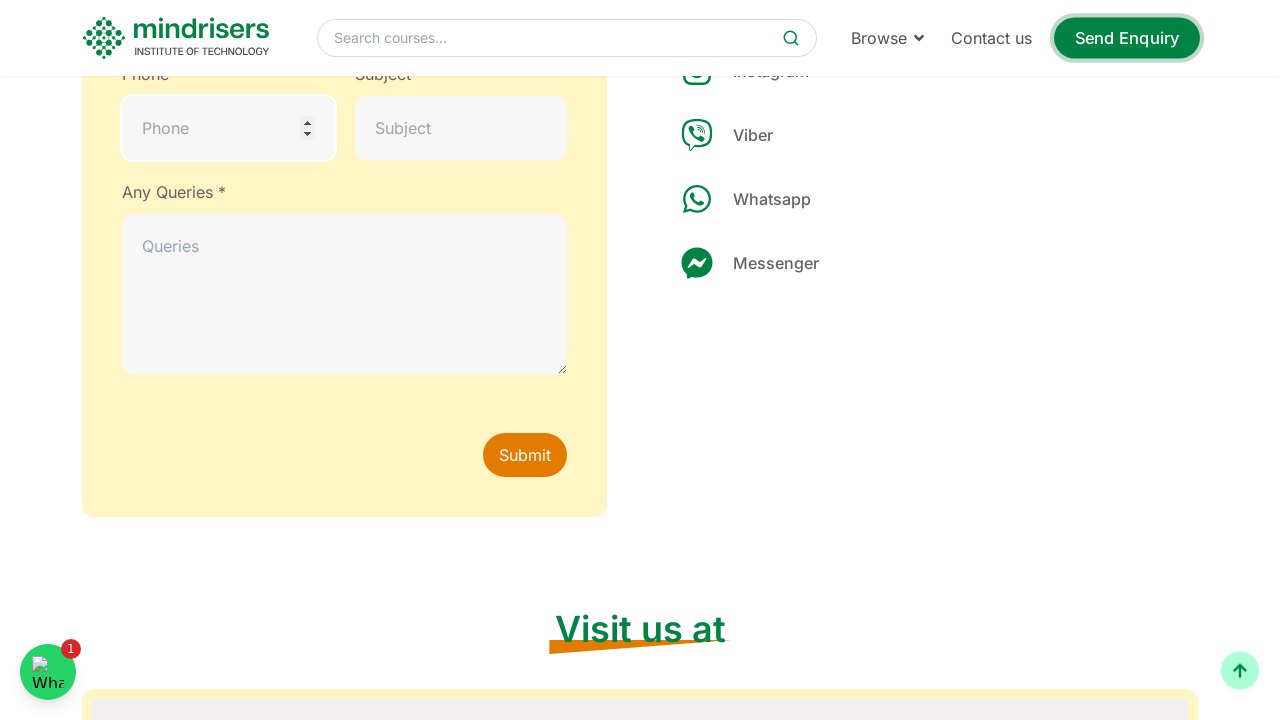

Filled phone field with '9876543210' on xpath=//input[@placeholder='Phone']
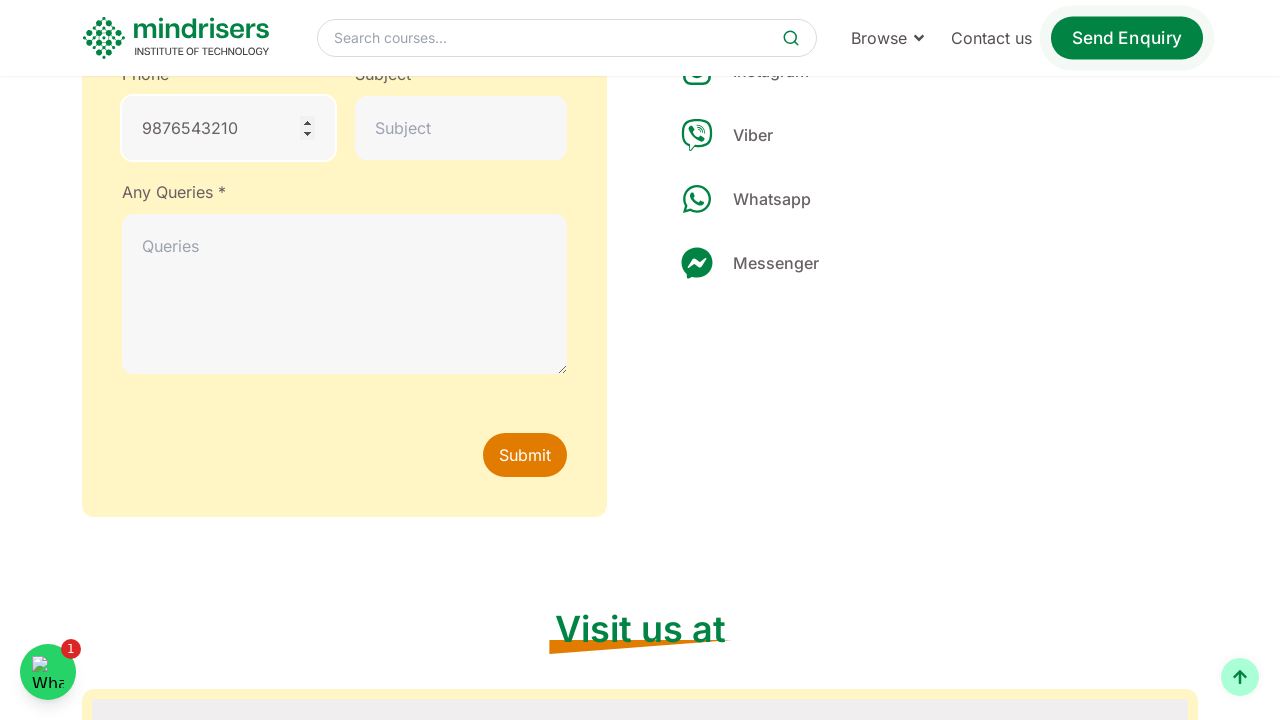

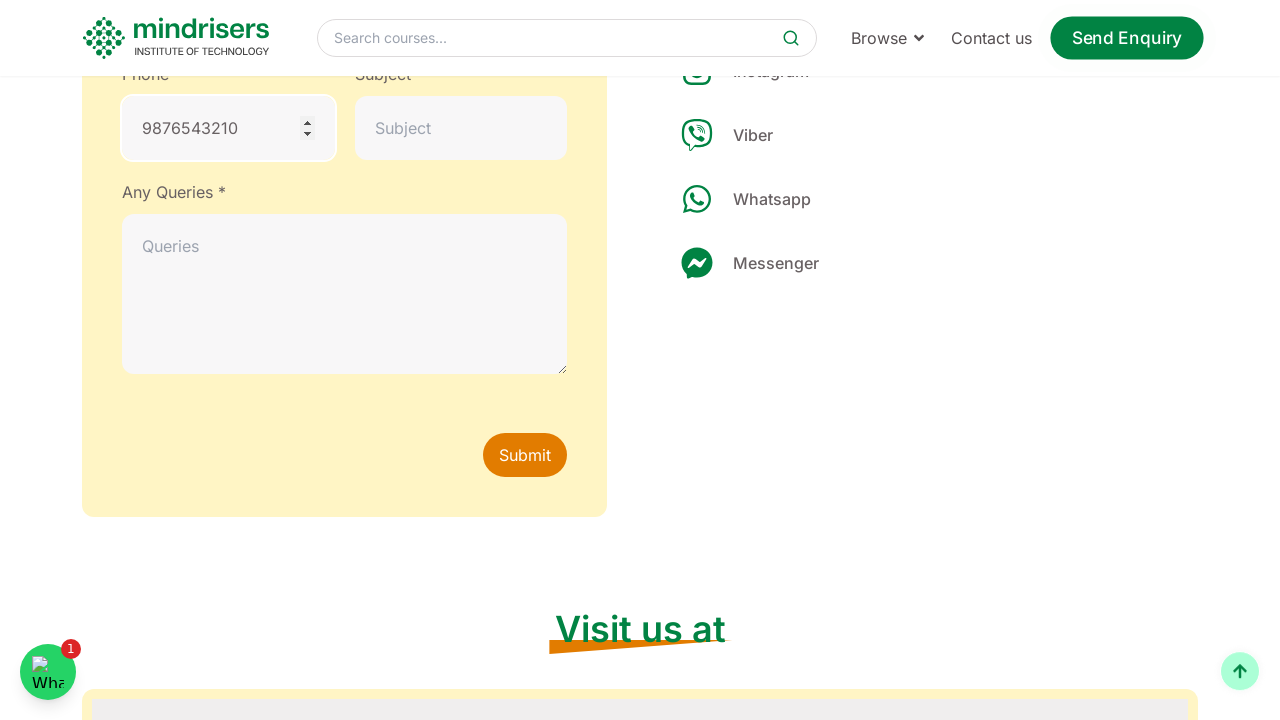